Tests radio button functionality by clicking the "hockey" radio button and verifying it becomes selected

Starting URL: https://practice.cydeo.com/radio_buttons

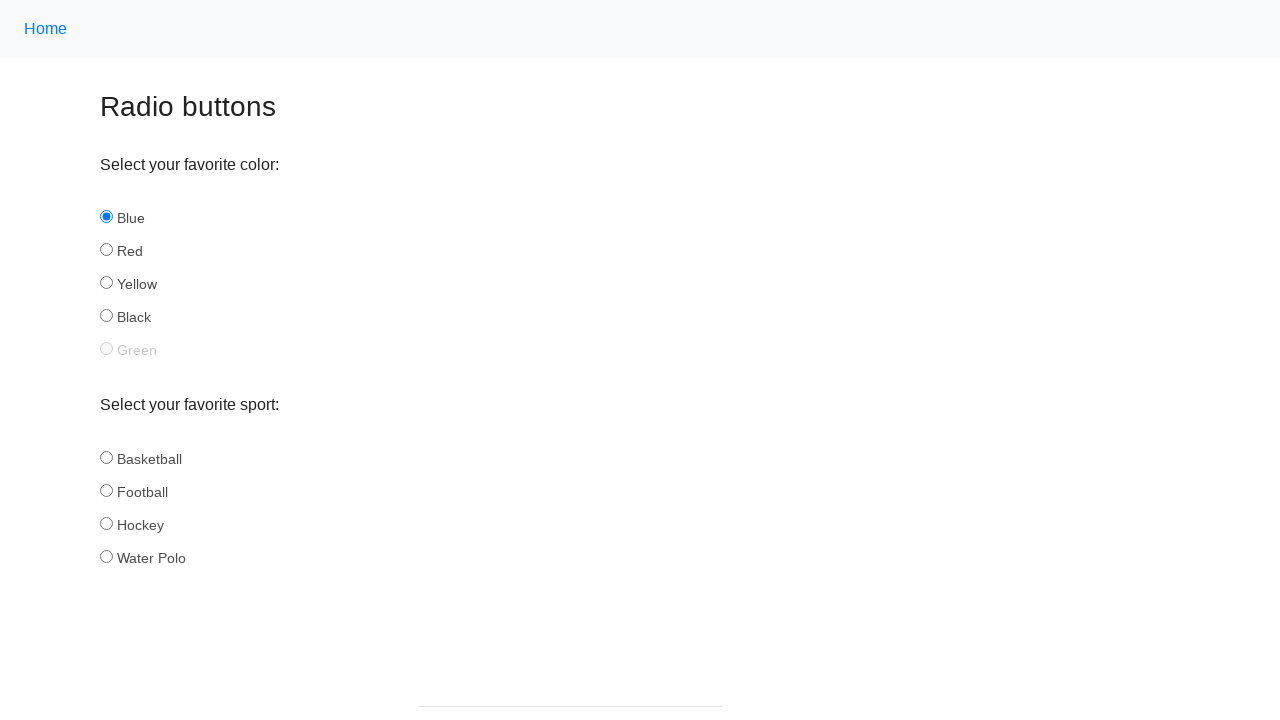

Clicked the hockey radio button at (106, 523) on input#hockey
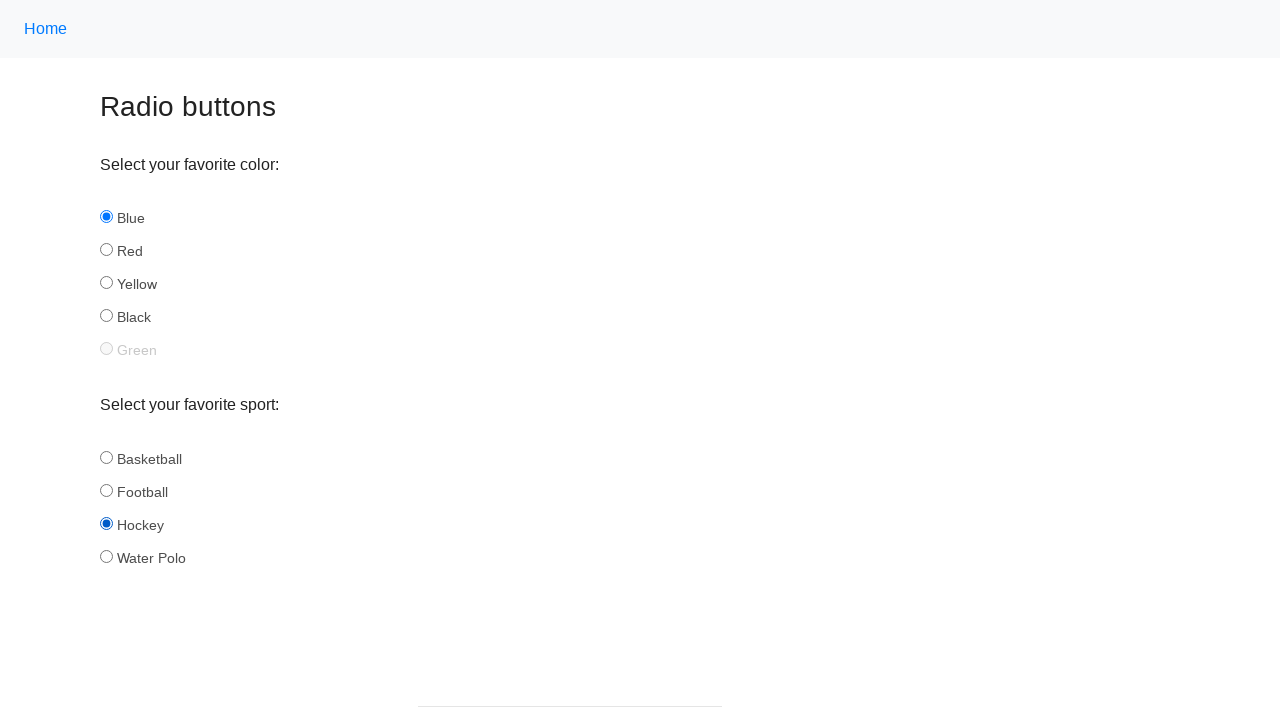

Located the hockey radio button element
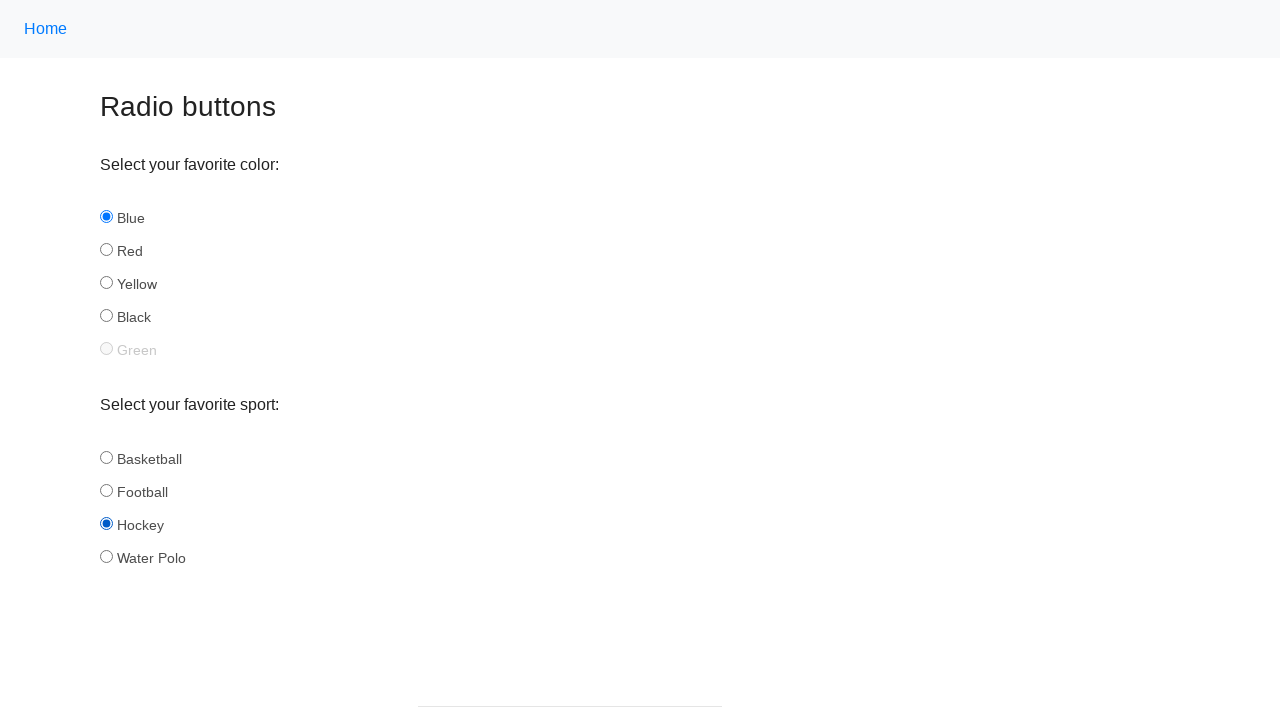

Verified that the hockey radio button is selected
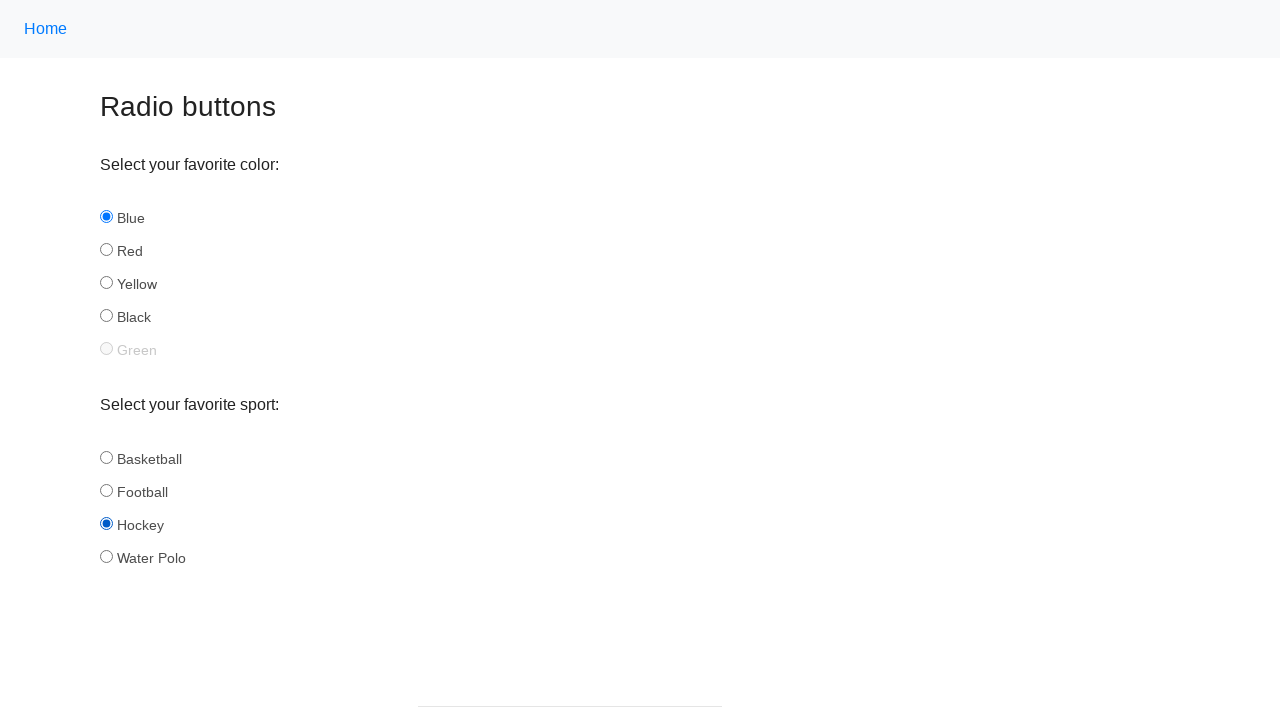

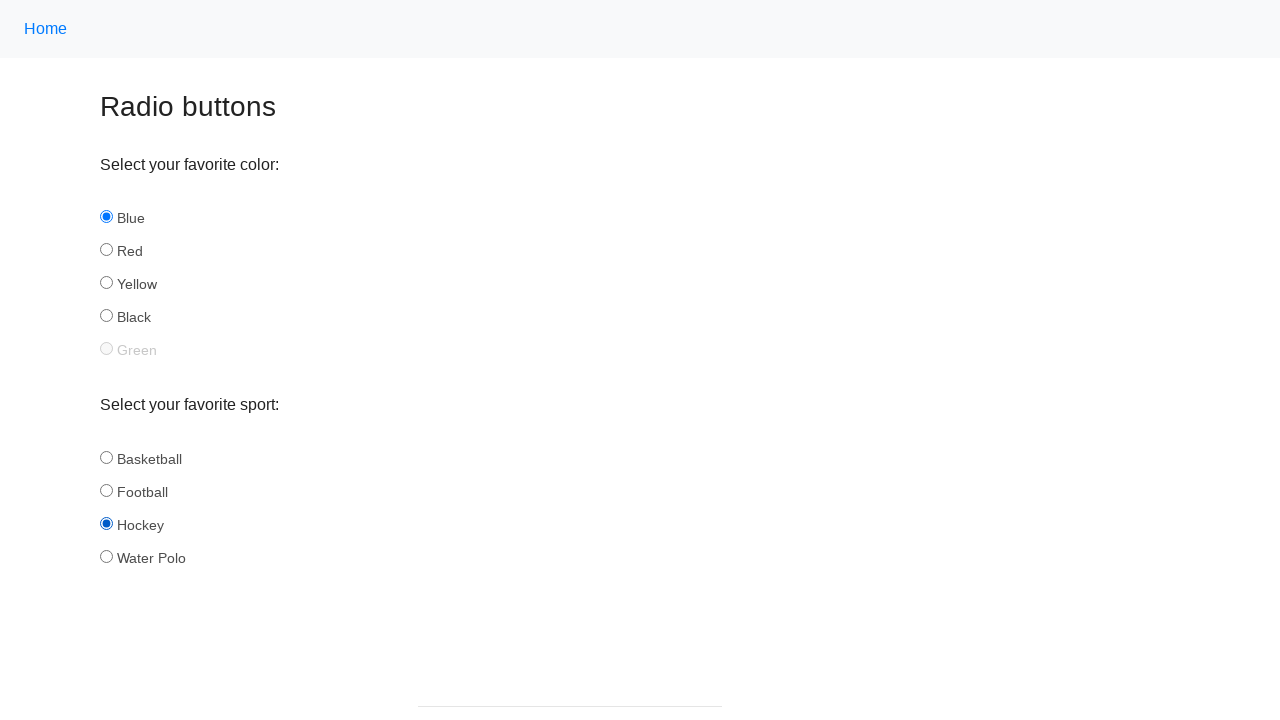